Tests dynamic loading with extra wait time (10 seconds) before checking for the loaded content

Starting URL: https://automationfc.github.io/dynamic-loading/

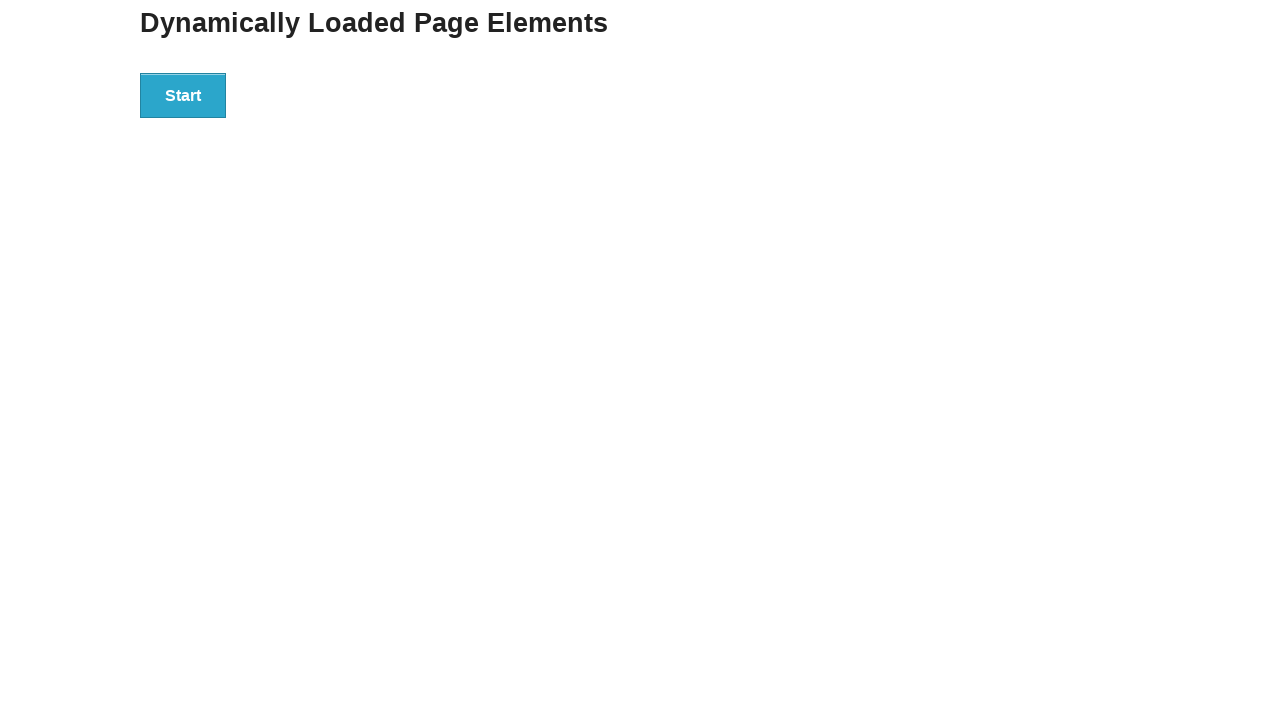

Clicked the start button to trigger dynamic loading at (183, 95) on div[id='start'] button
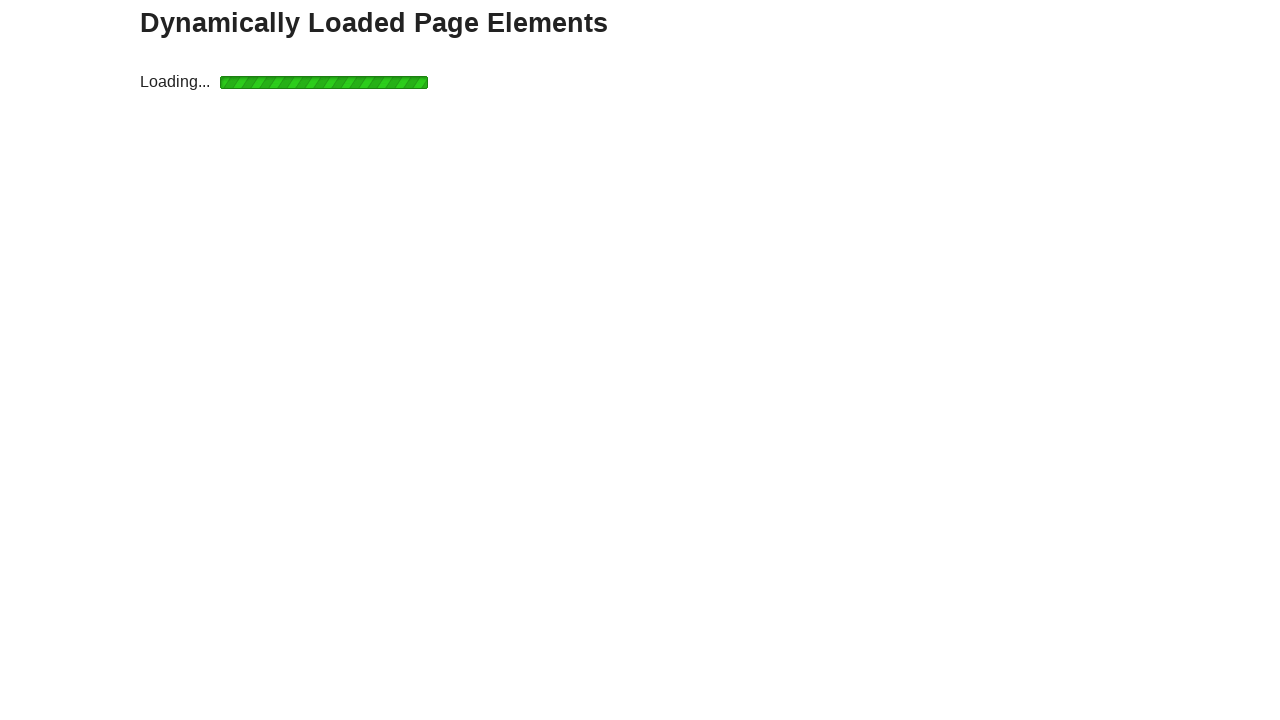

Waited 10 seconds for dynamic content to load
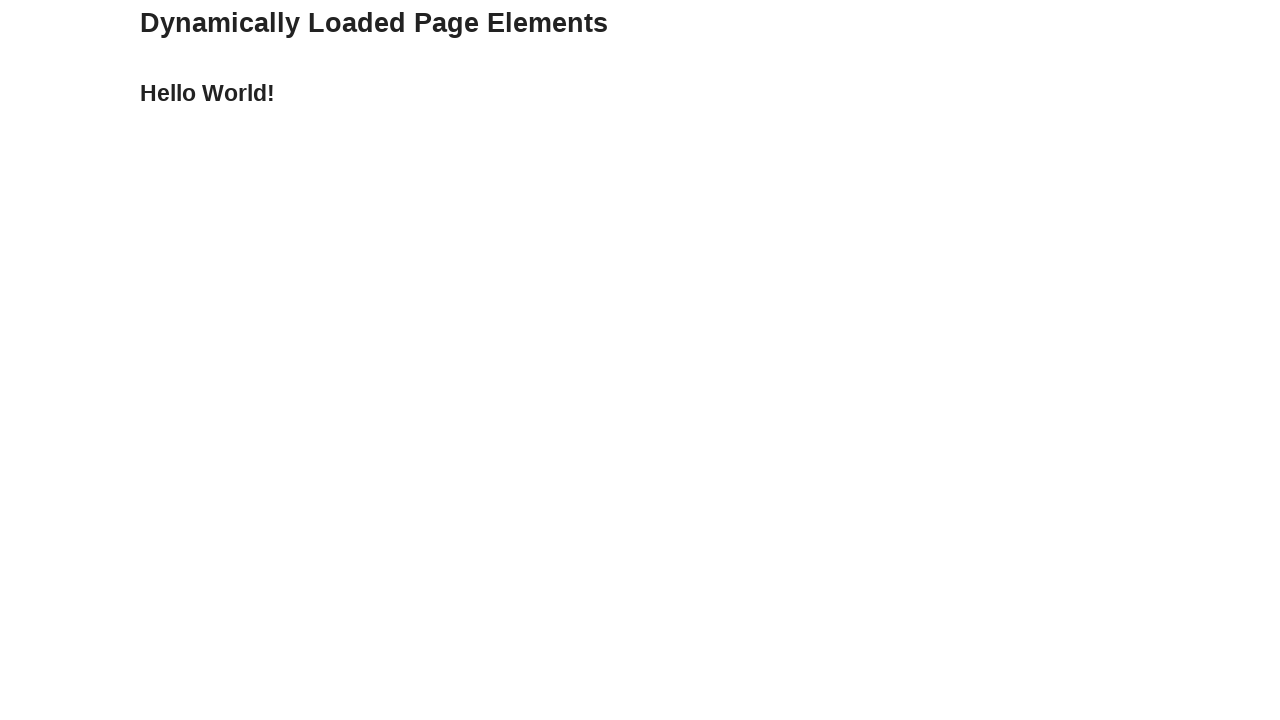

Verified that 'Hello World!' text appeared in the finish element
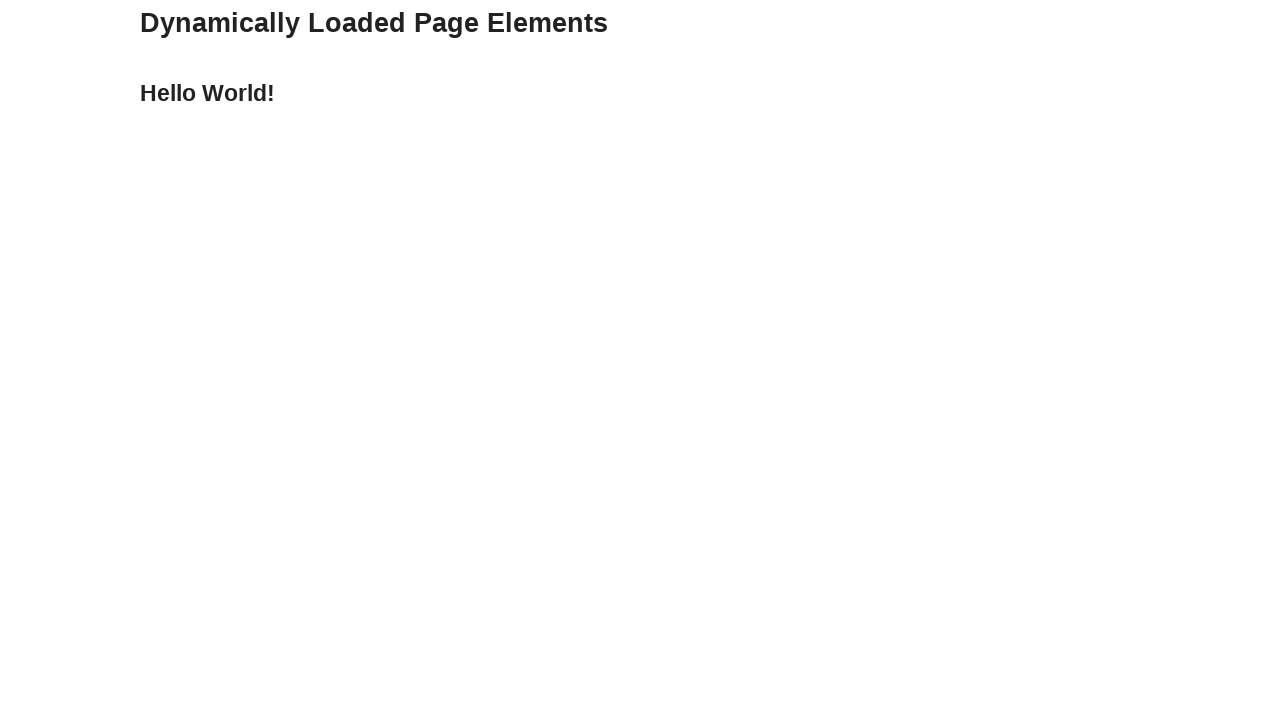

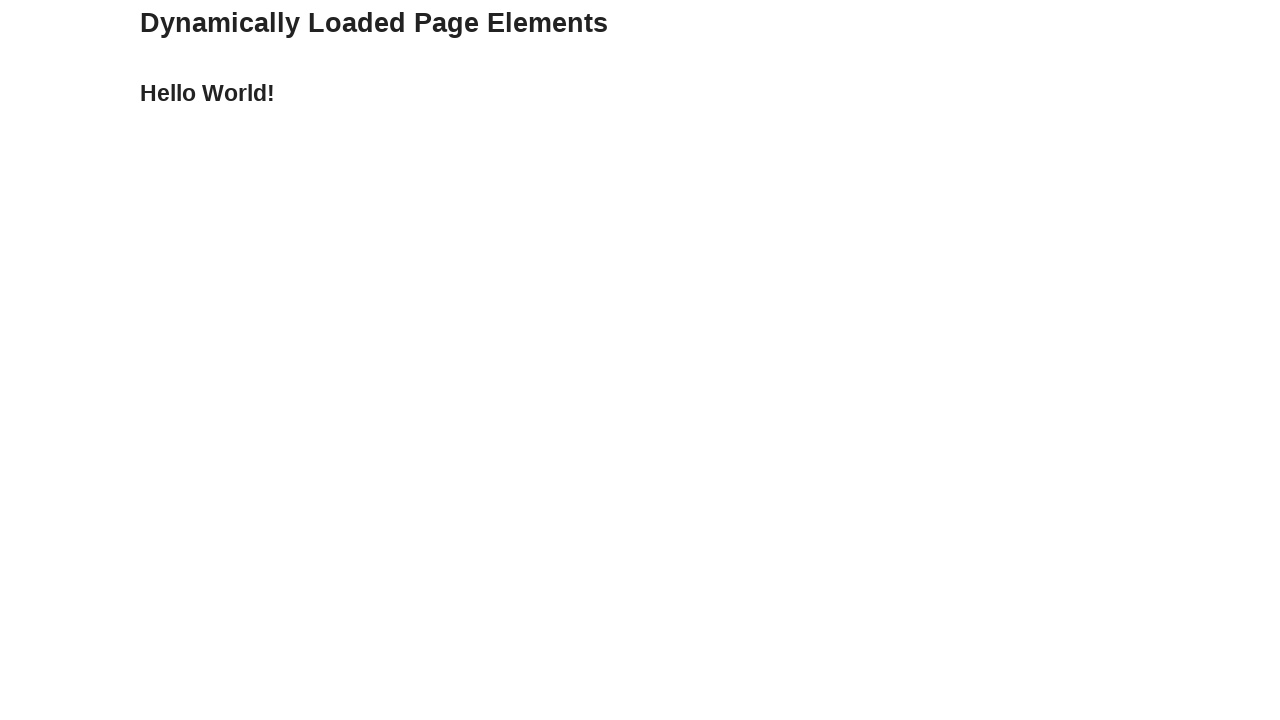